Tests the DemoQA web tables functionality by adding a new record with form fields, then navigates to the Radio Button section and selects the "Yes" option.

Starting URL: https://demoqa.com/webtables

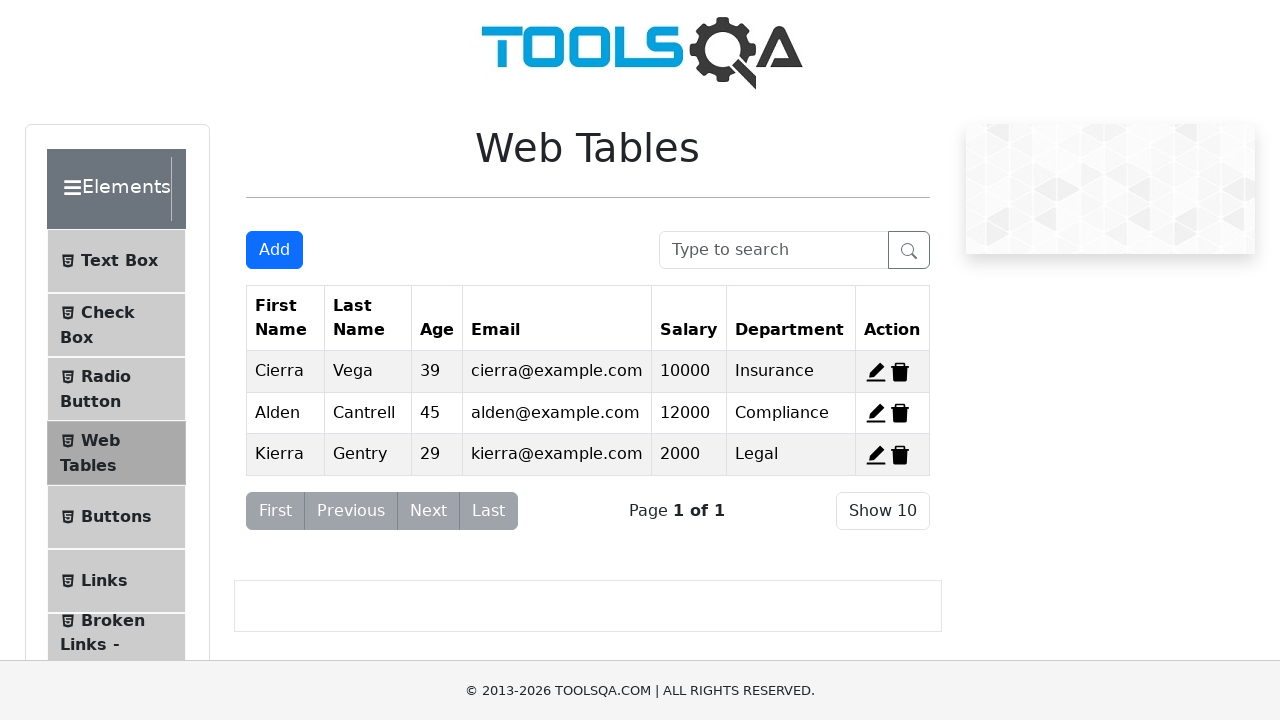

Clicked Add button to open registration form at (274, 250) on #addNewRecordButton
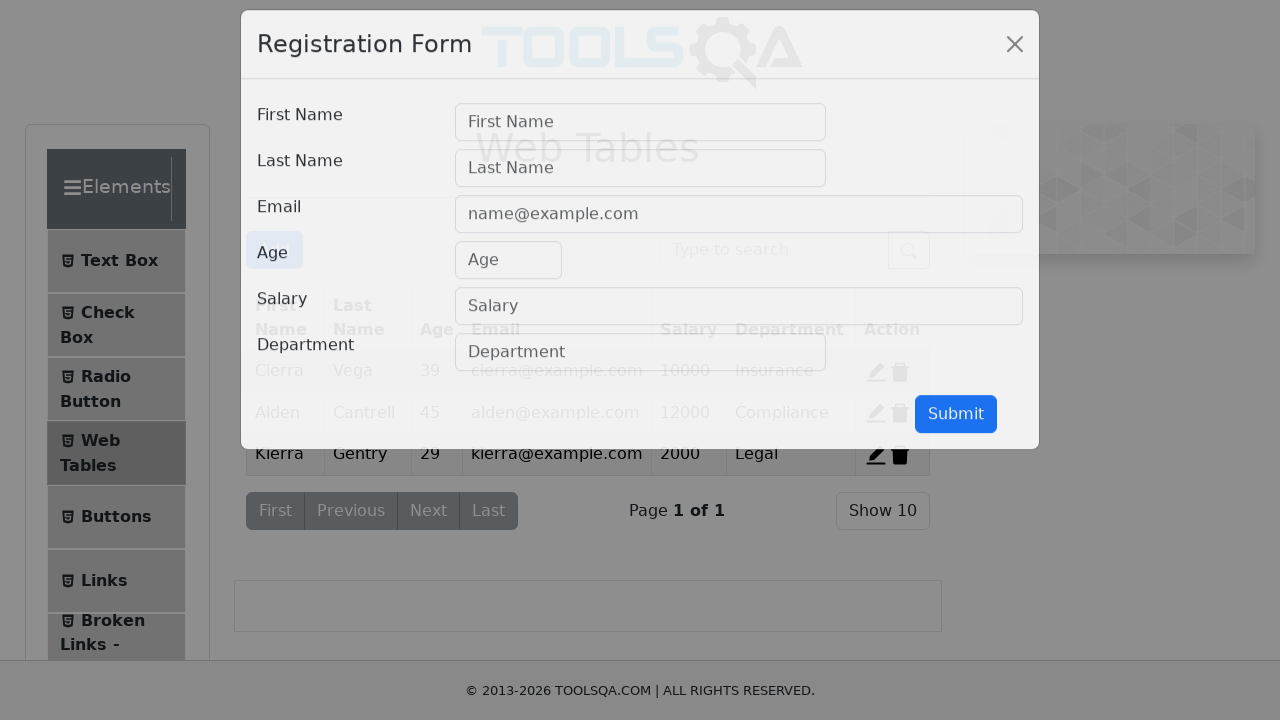

Filled first name field with 'Alexandru' on #firstName
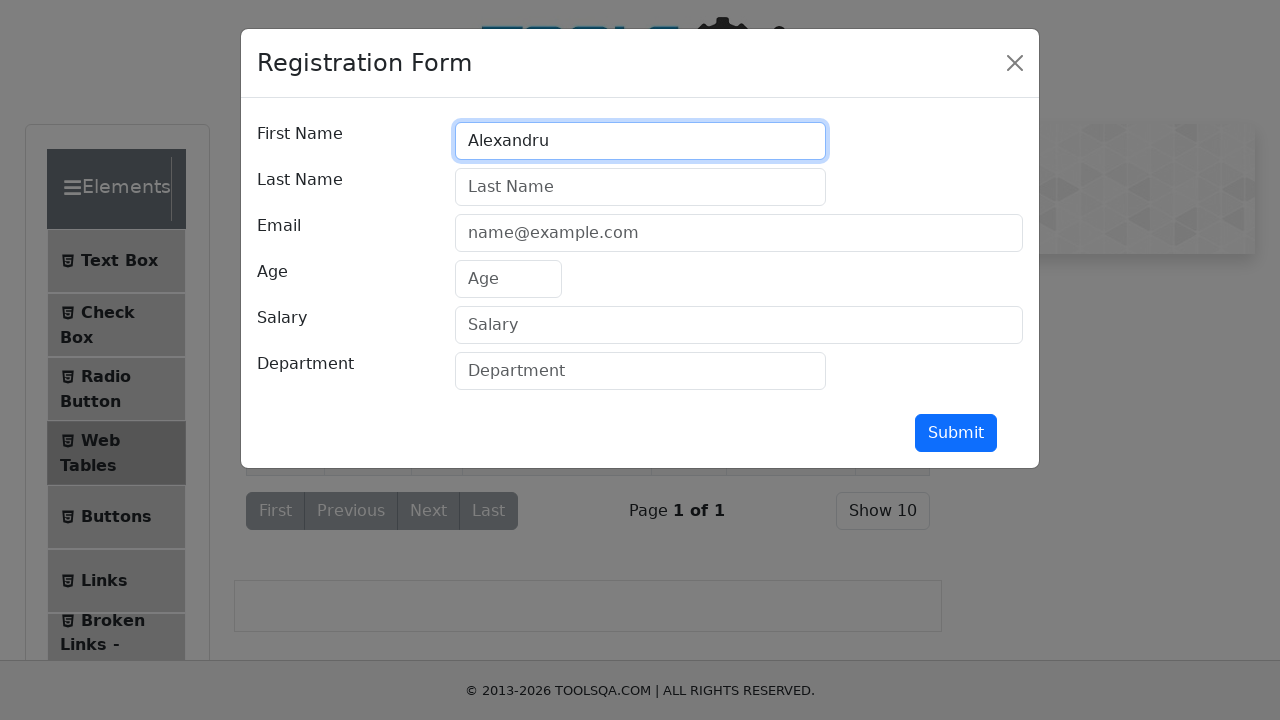

Filled last name field with 'Popescu' on #lastName
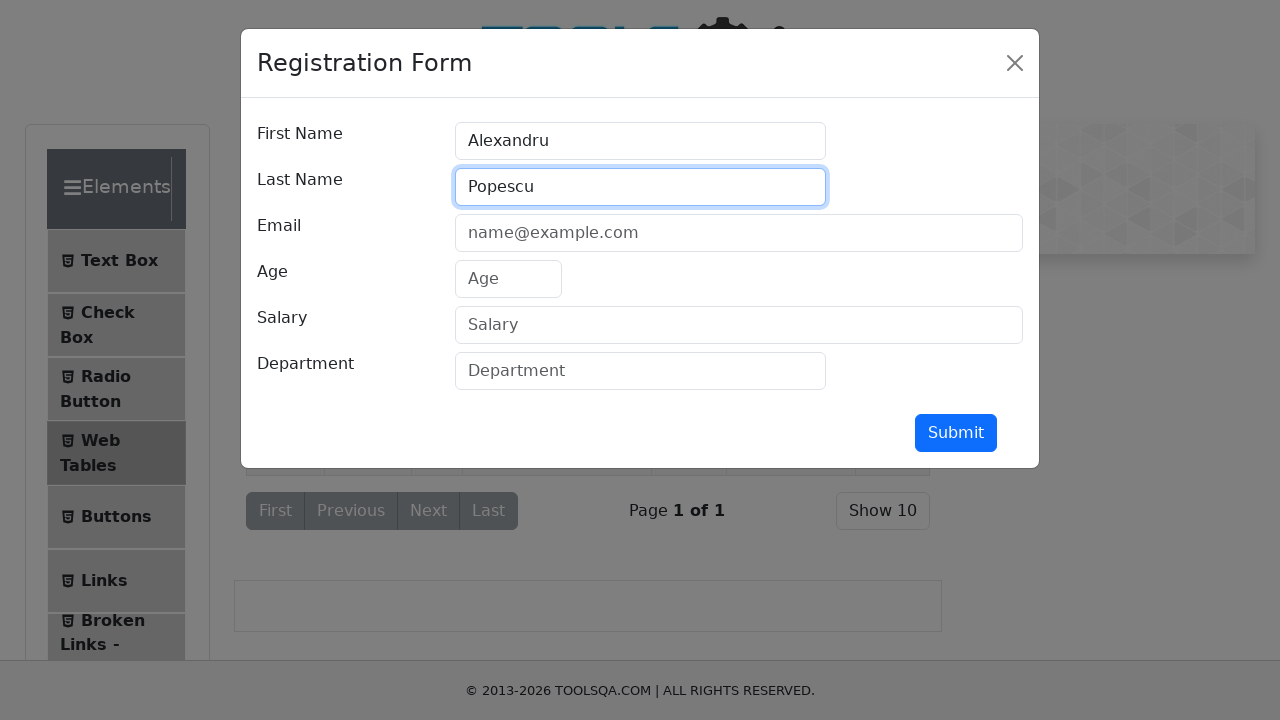

Filled email field with 'alexandru.popescu@example.com' on #userEmail
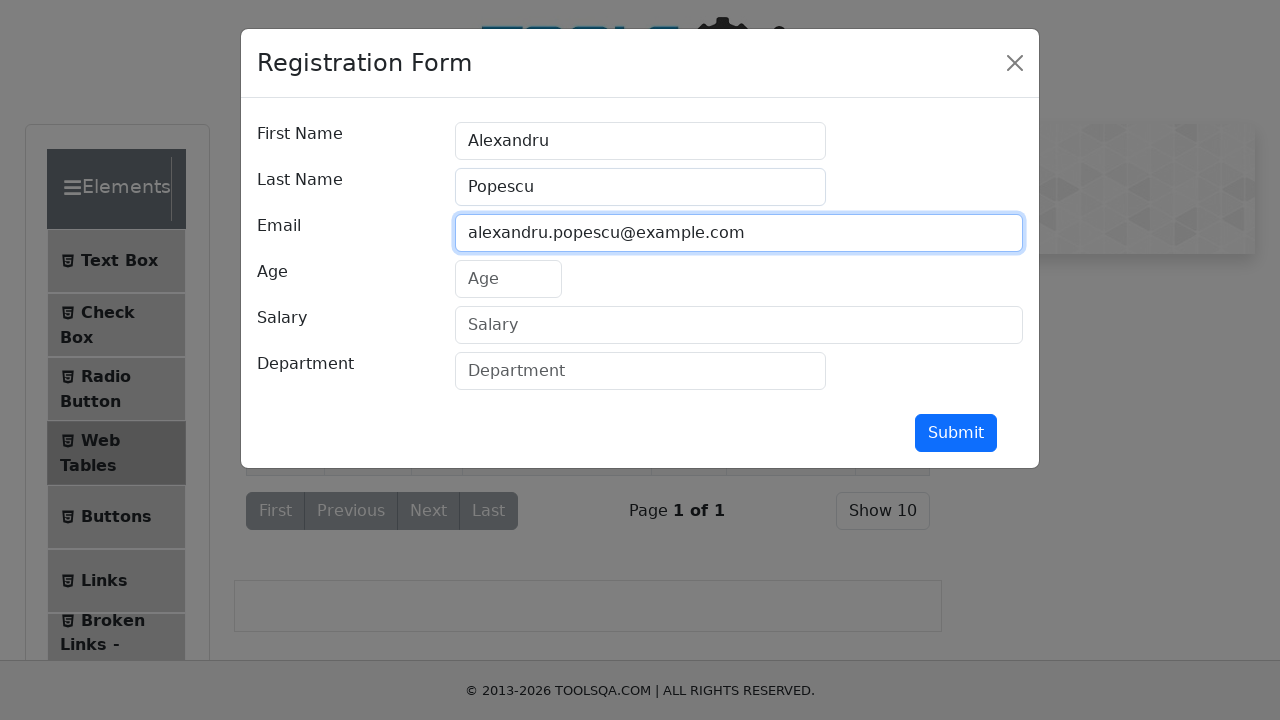

Filled age field with '28' on #age
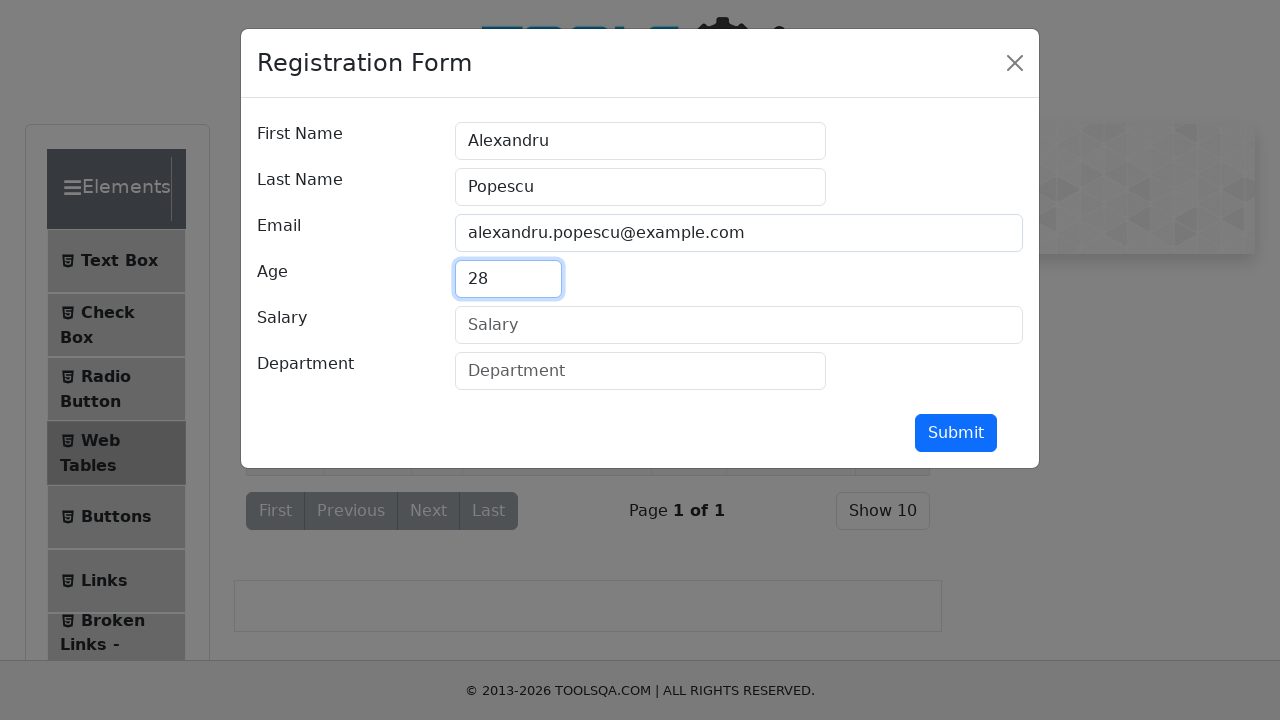

Filled salary field with '4500' on #salary
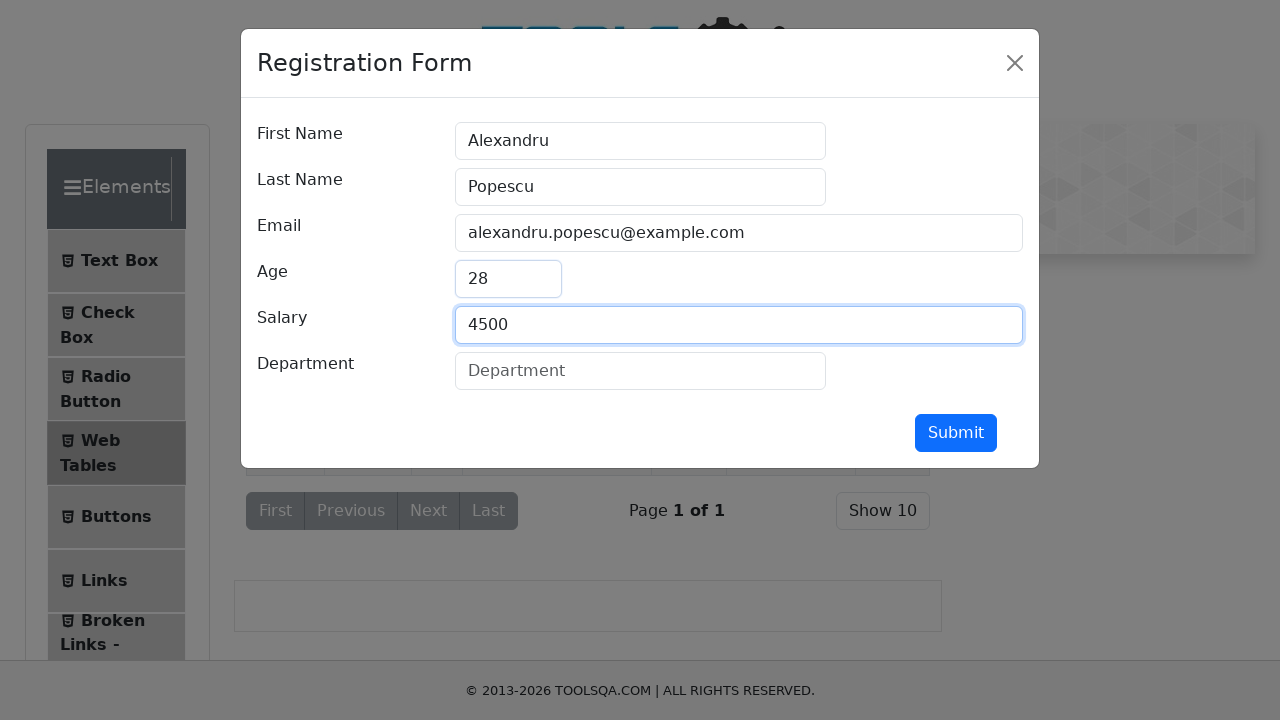

Filled department field with 'Engineering' on #department
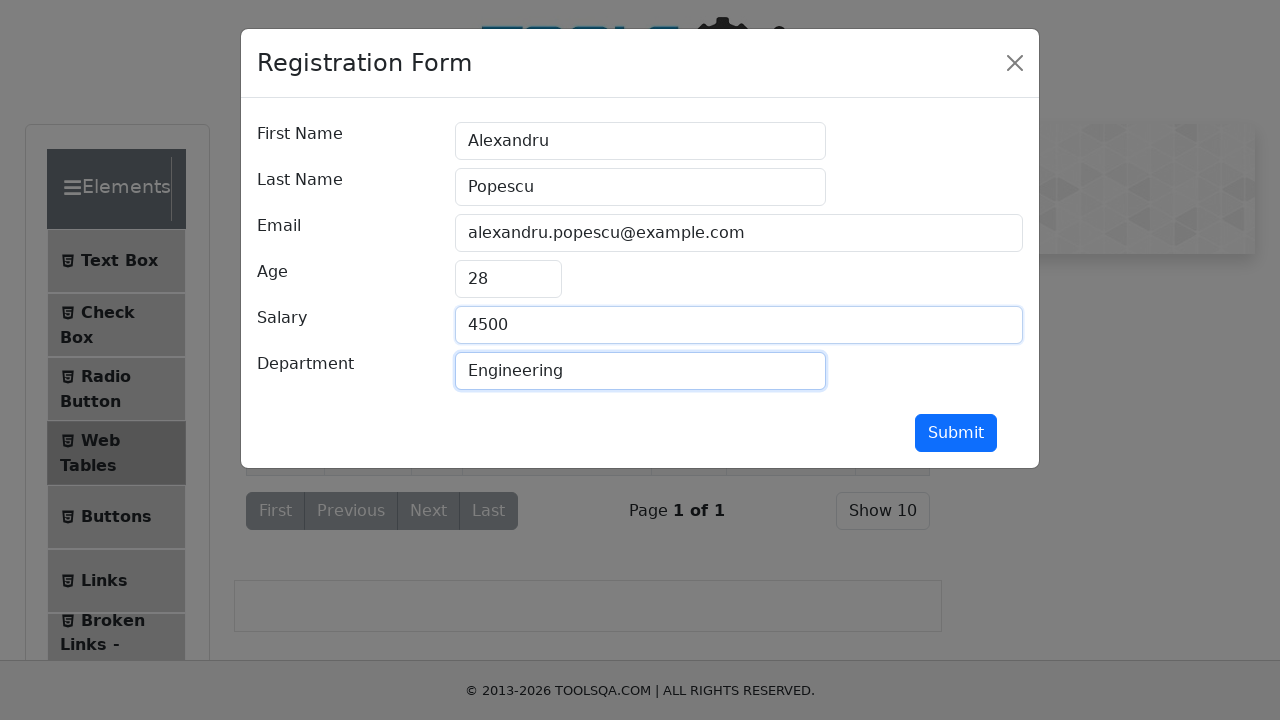

Clicked submit button to add new record at (956, 433) on #submit
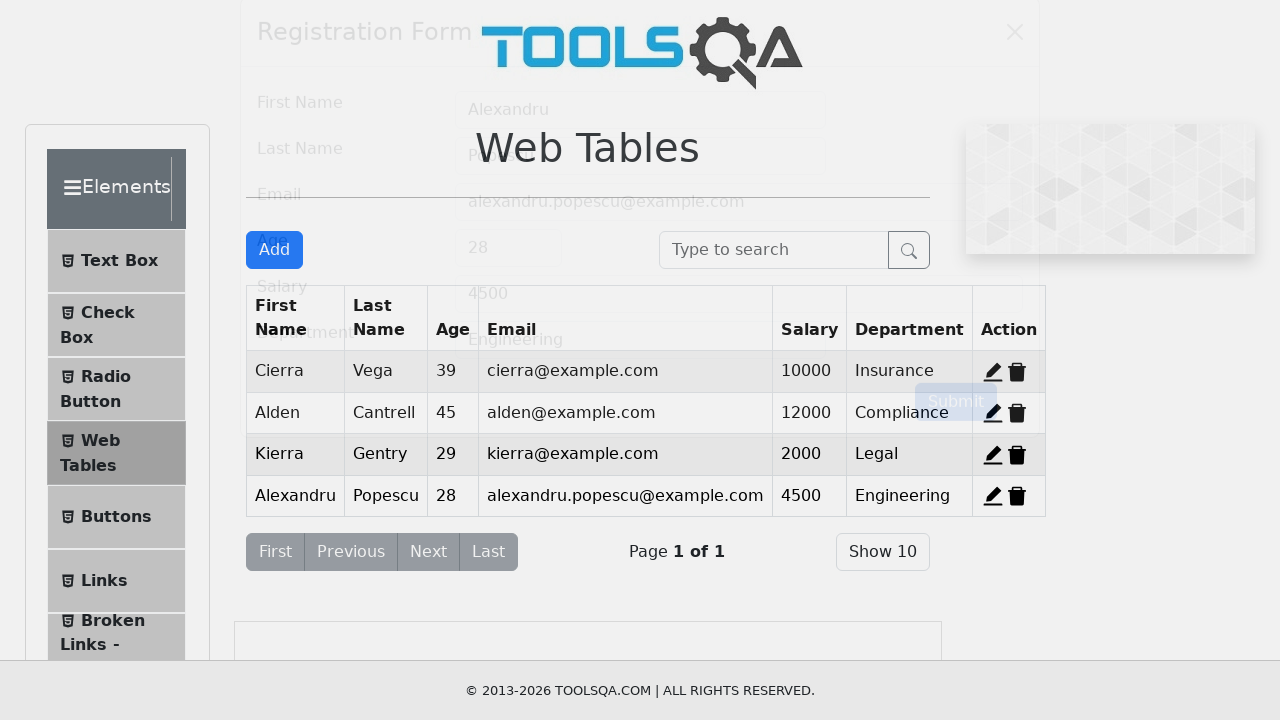

Registration form modal closed and record added
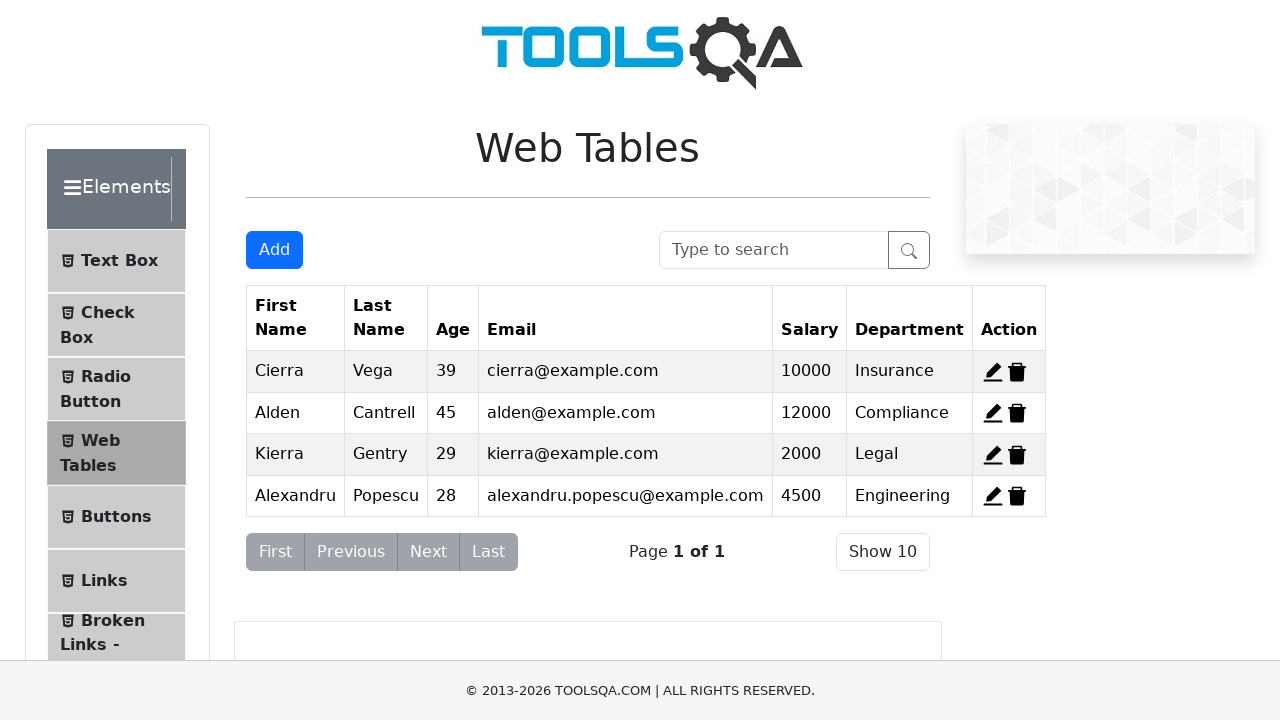

Clicked Radio Button section link at (106, 376) on xpath=(//span[normalize-space()='Radio Button'])[1]
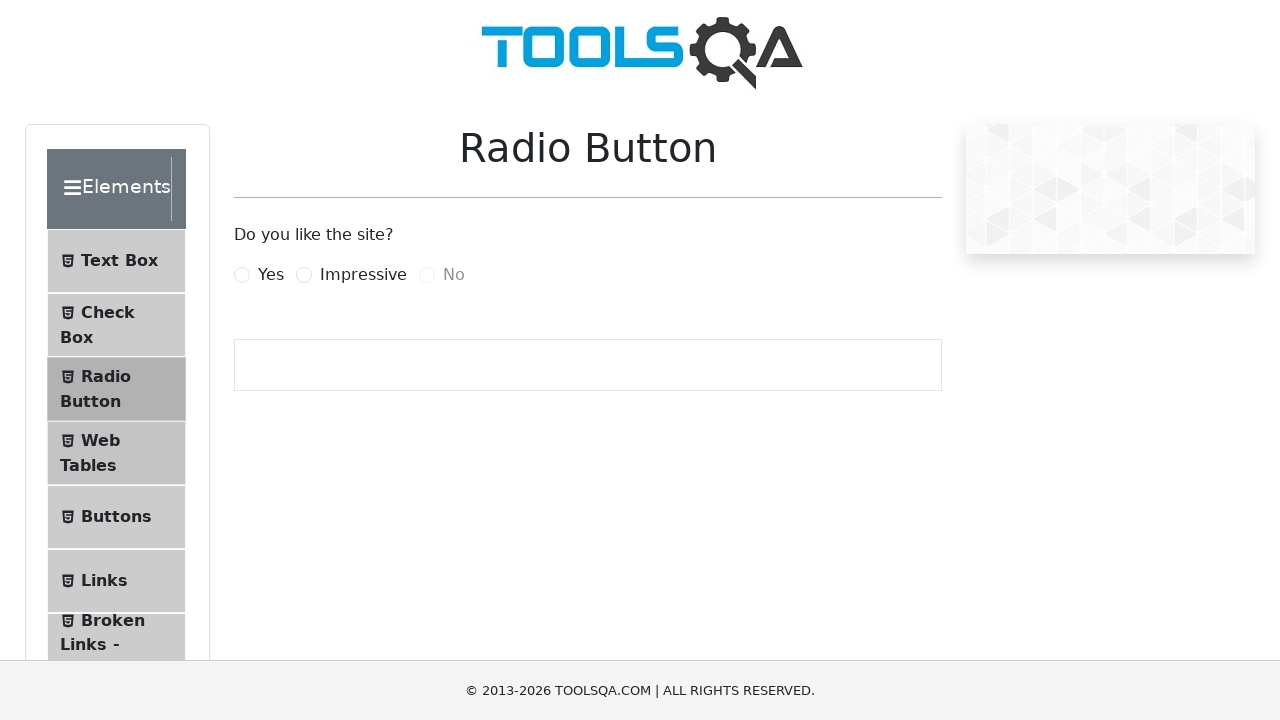

Radio Button page loaded successfully
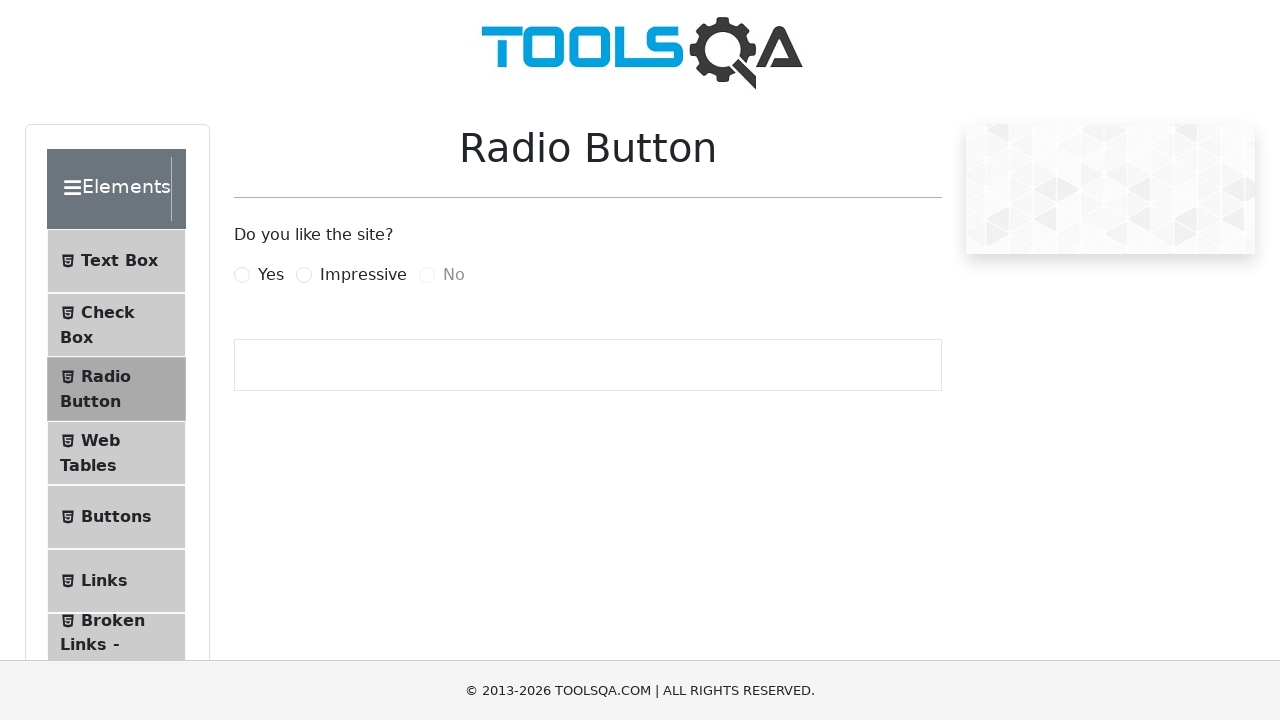

Selected 'Yes' radio button option at (271, 275) on label[for='yesRadio']
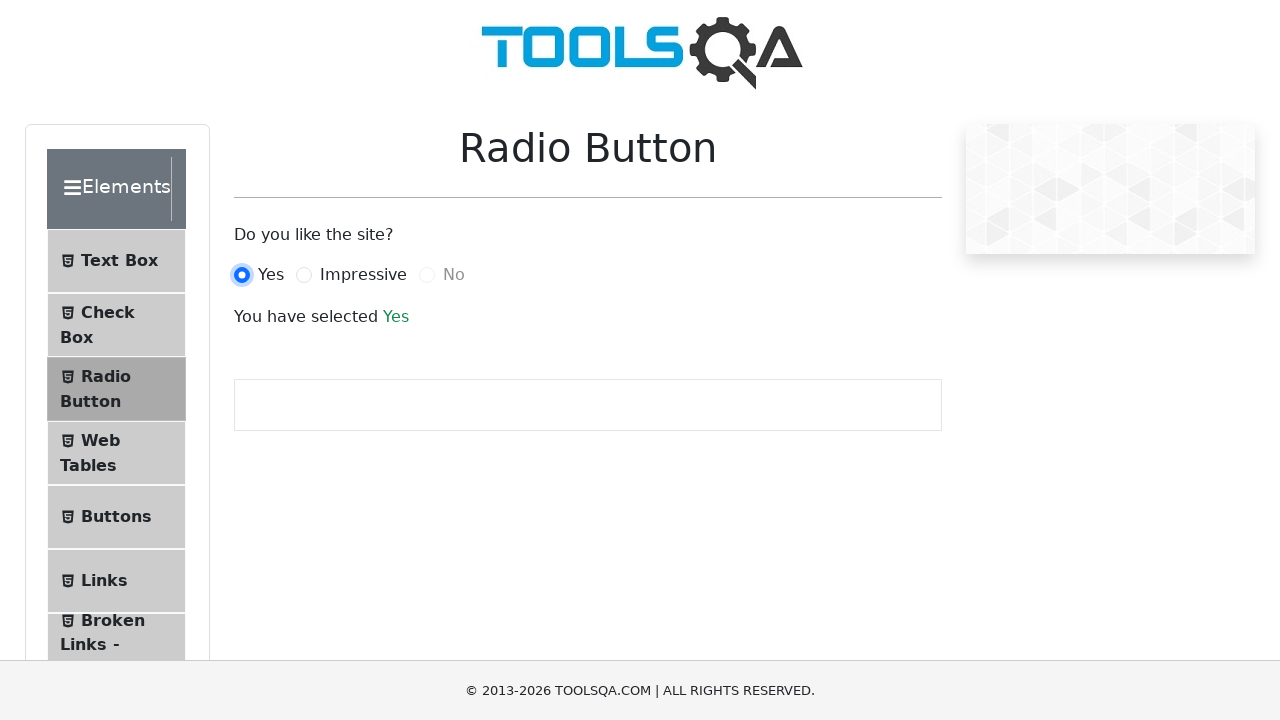

Selection result displayed successfully
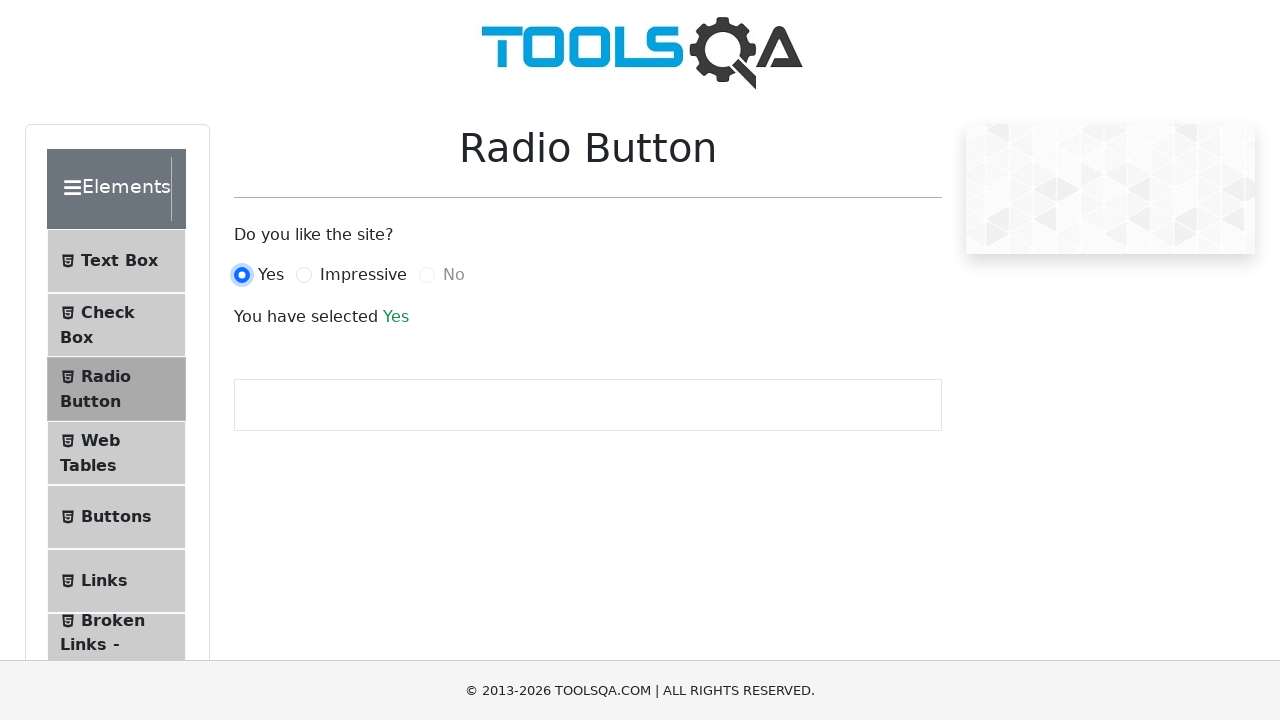

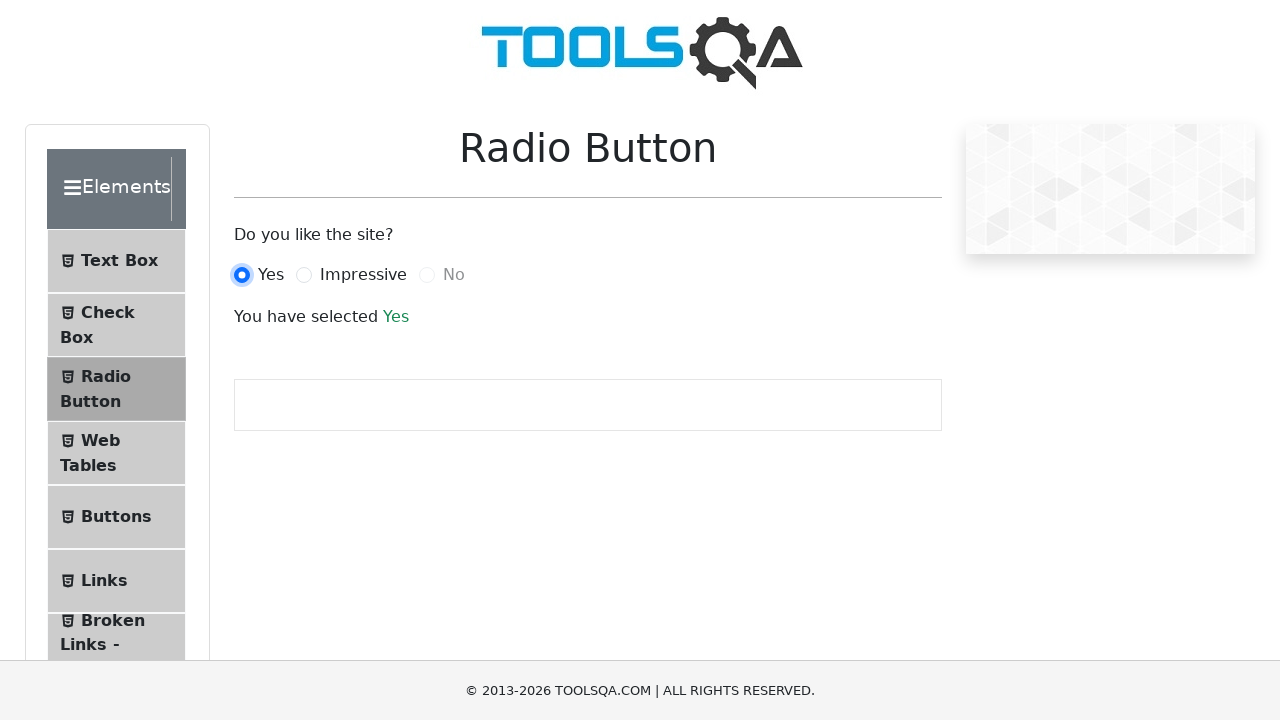